Tests handling a simple JavaScript alert by clicking a button to trigger it and accepting the alert dialog

Starting URL: https://selenium08.blogspot.com/2019/07/alert-test.html

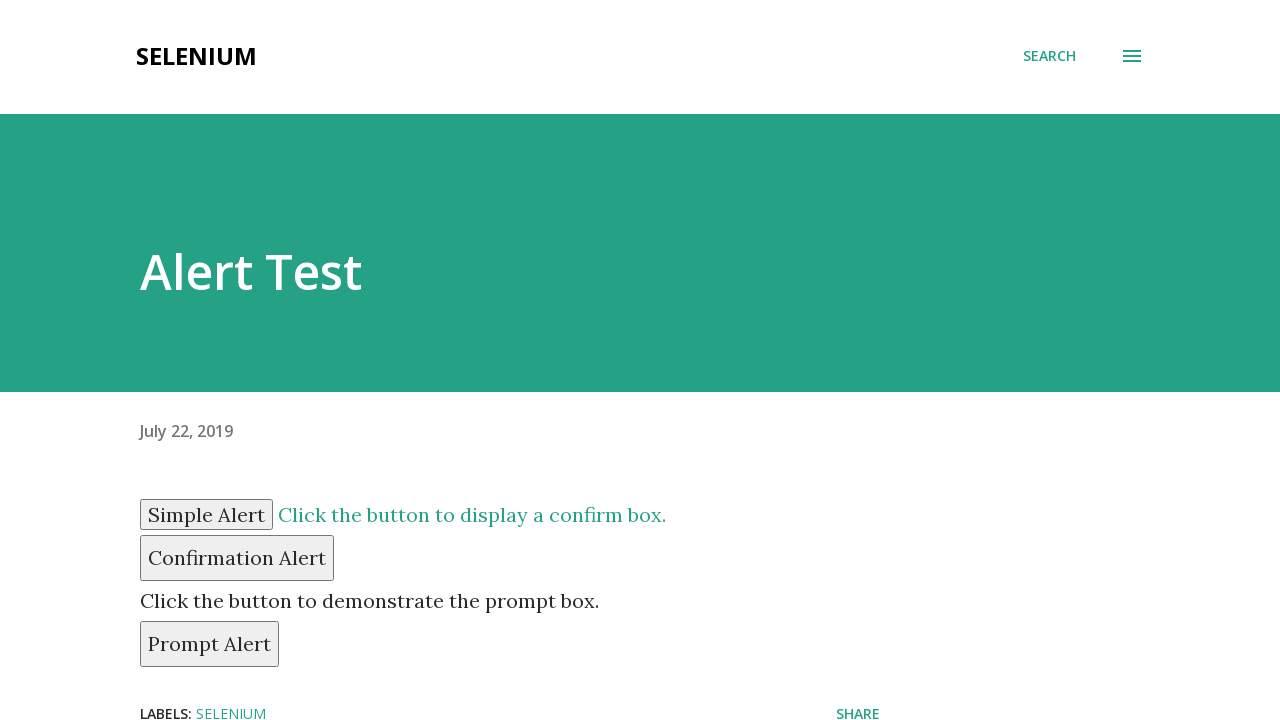

Clicked the simple alert button at (206, 514) on #simple
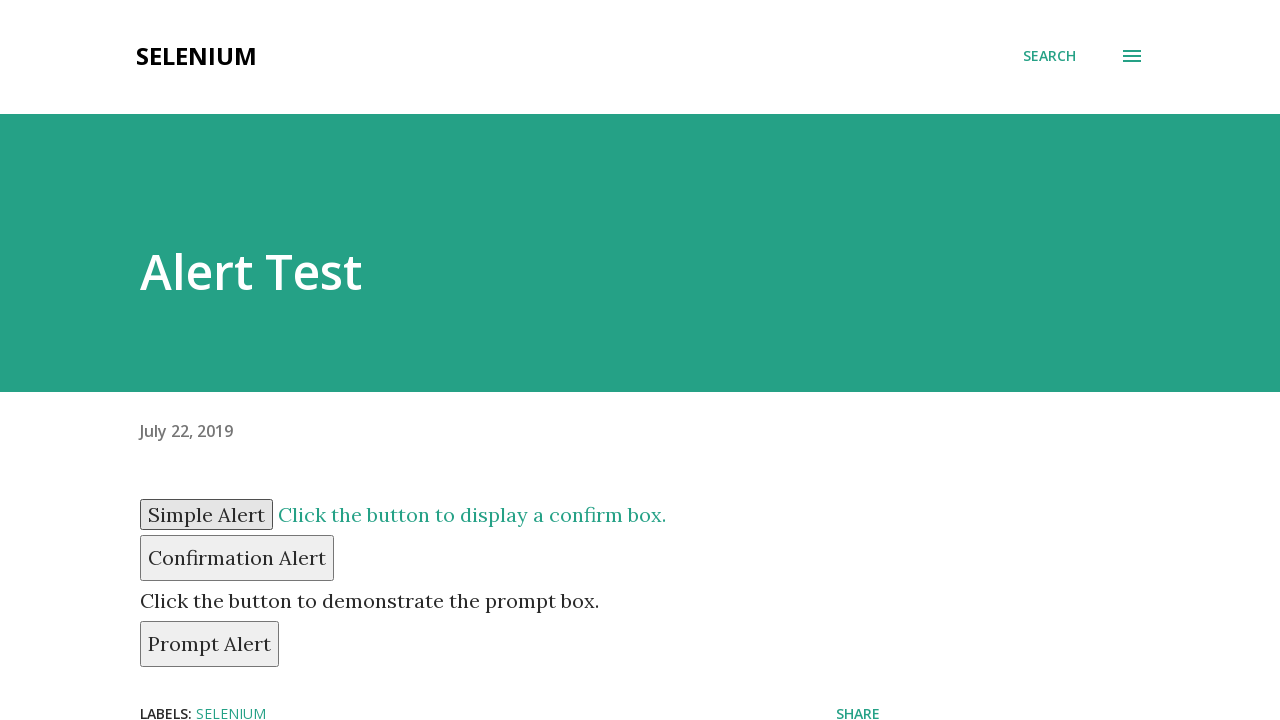

Set up dialog handler to accept alert
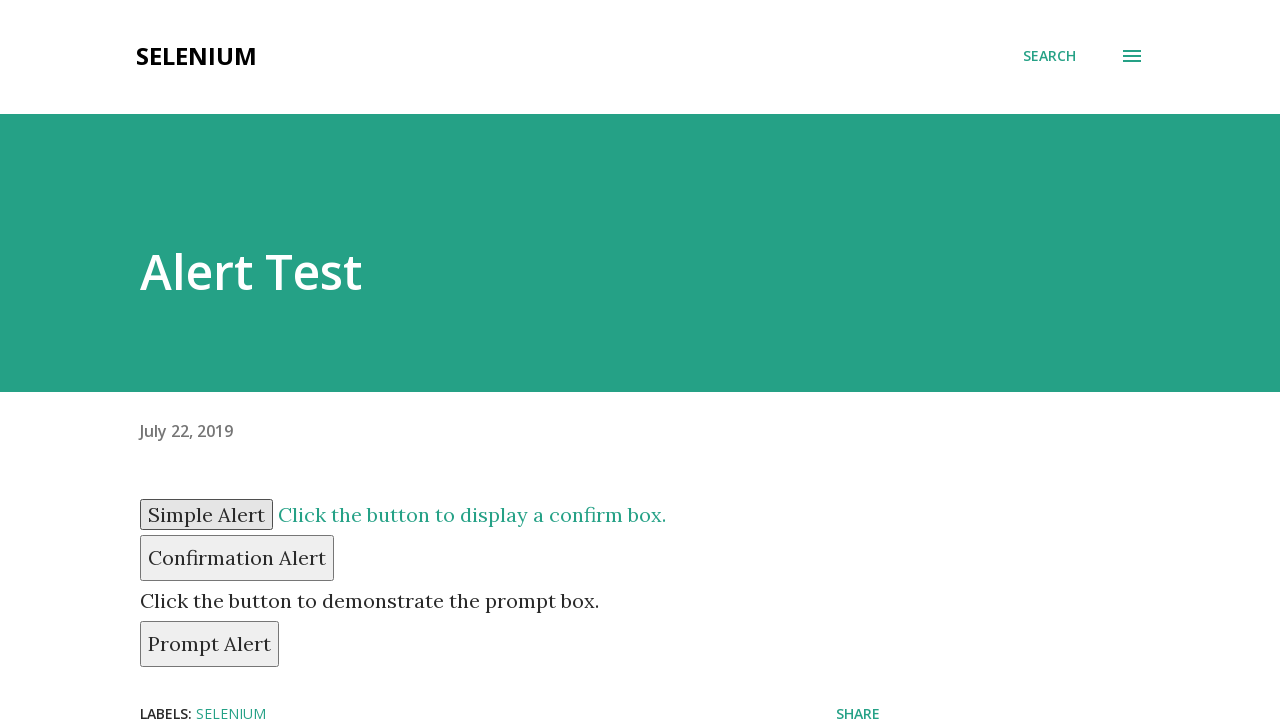

Waited 1 second to ensure alert was handled
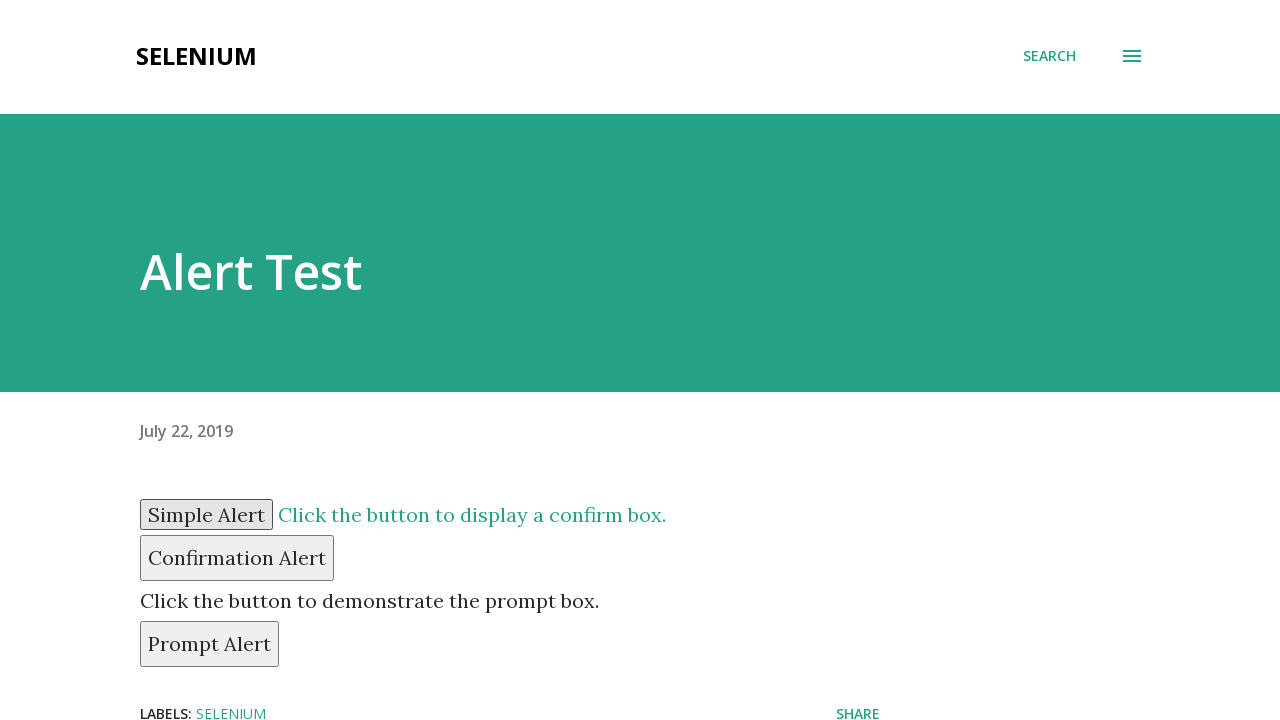

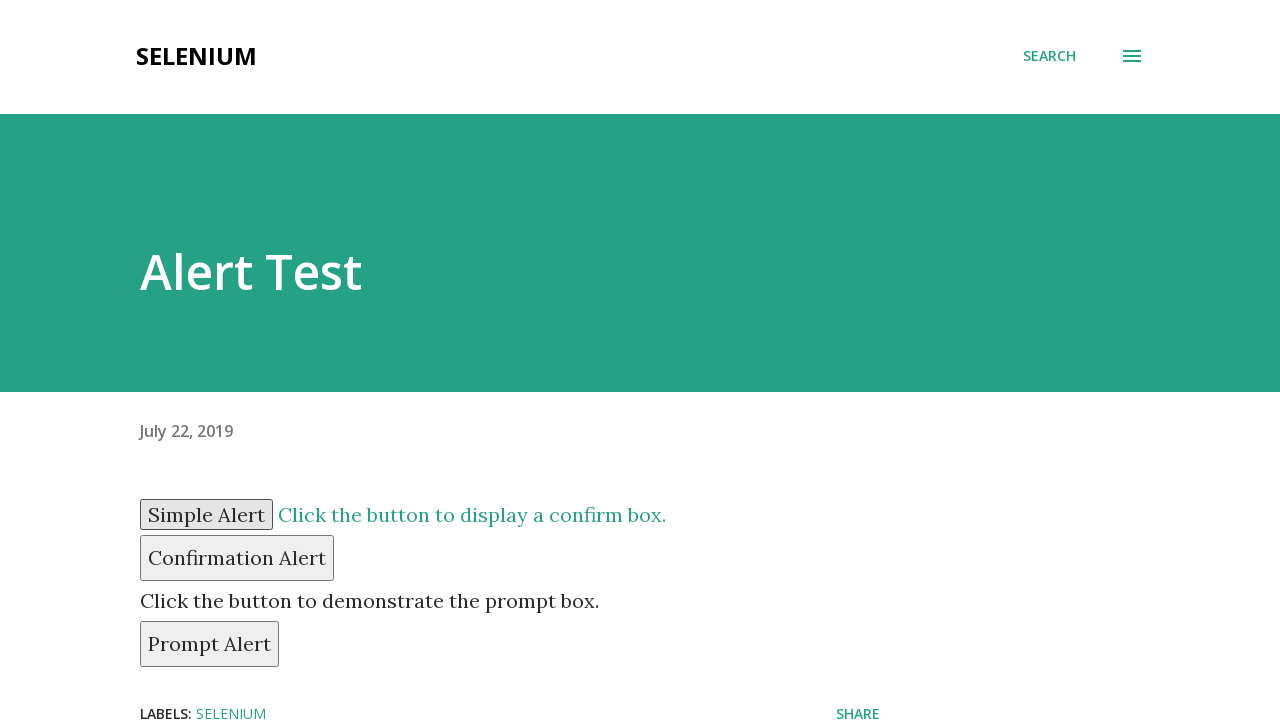